Tests the search functionality by clicking the search button, entering a query, clearing it with reset, and closing with escape

Starting URL: https://webdriver.io/docs/api

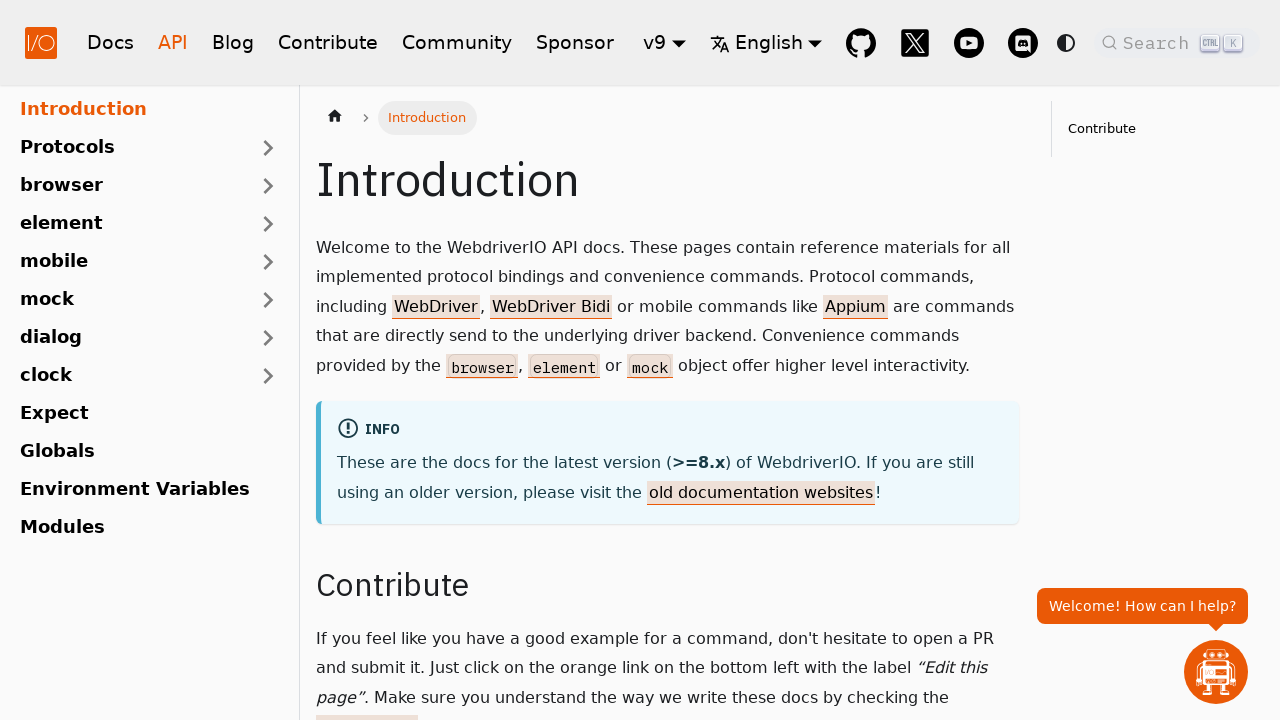

Clicked the search button at (1177, 42) on .DocSearch.DocSearch-Button
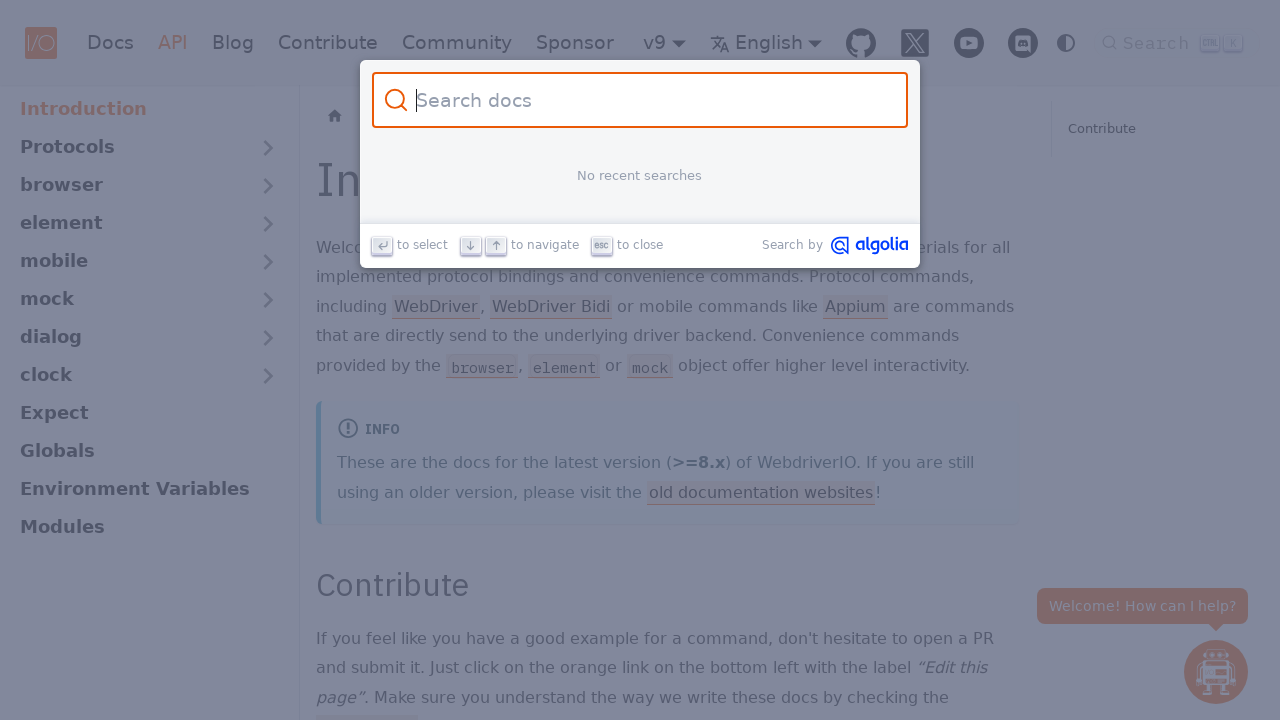

Search input field appeared
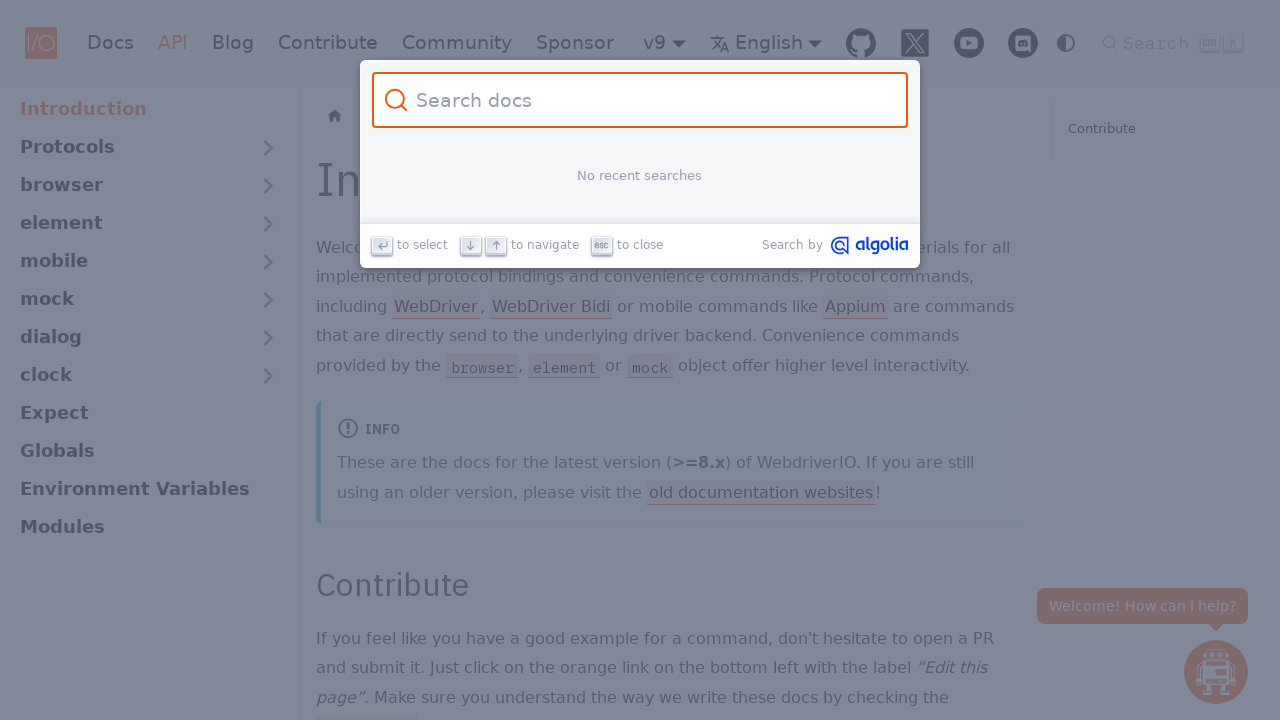

Entered search query 'All is done' on .DocSearch-Input
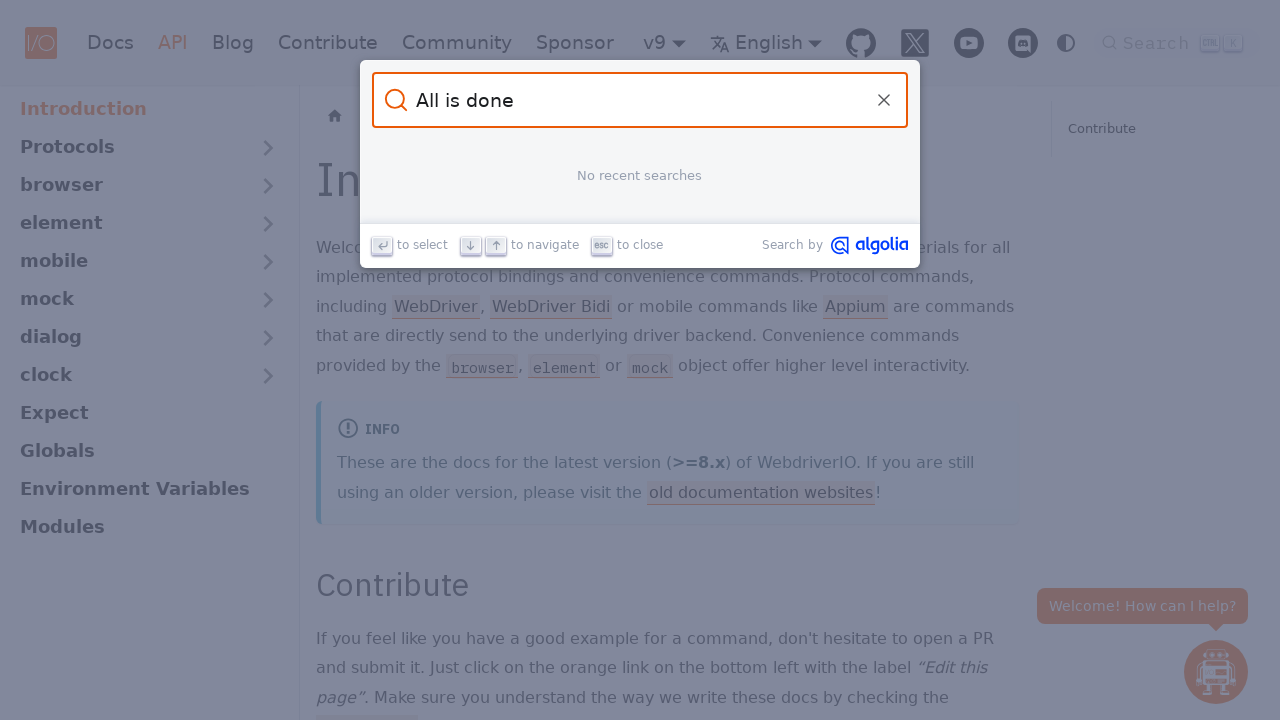

Clicked reset button to clear search query at (884, 100) on .DocSearch-Reset
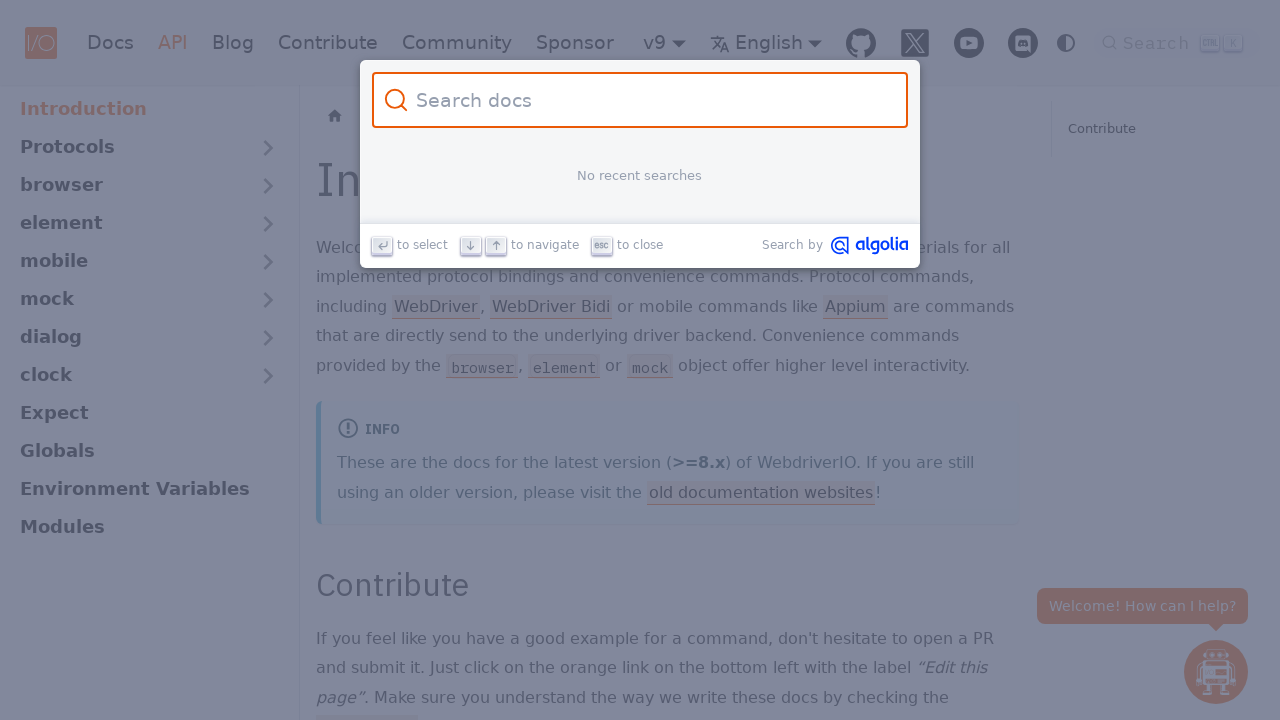

Pressed Escape key to close search modal
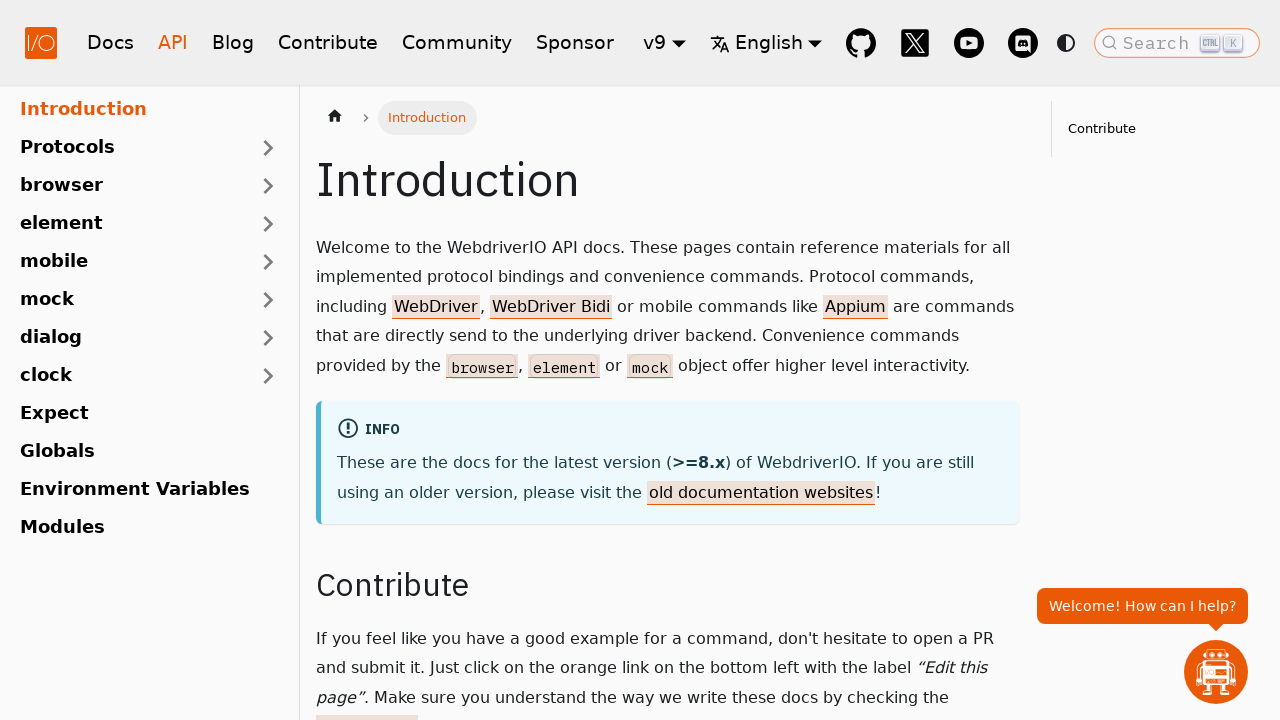

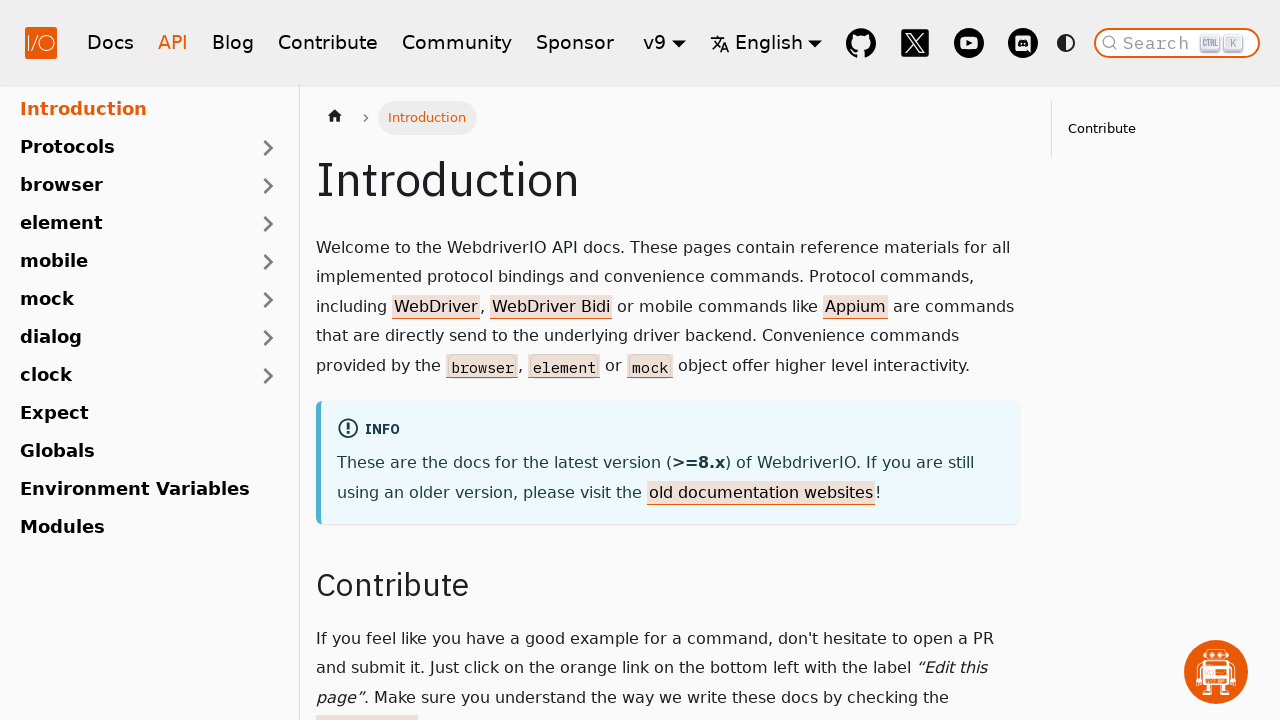